Tests clicking on Java JDK download links on Oracle's Java SE 8 archive downloads page, demonstrating both regular click and JavaScript executor click methods.

Starting URL: https://www.oracle.com/in/java/technologies/javase/javase8-archive-downloads.html

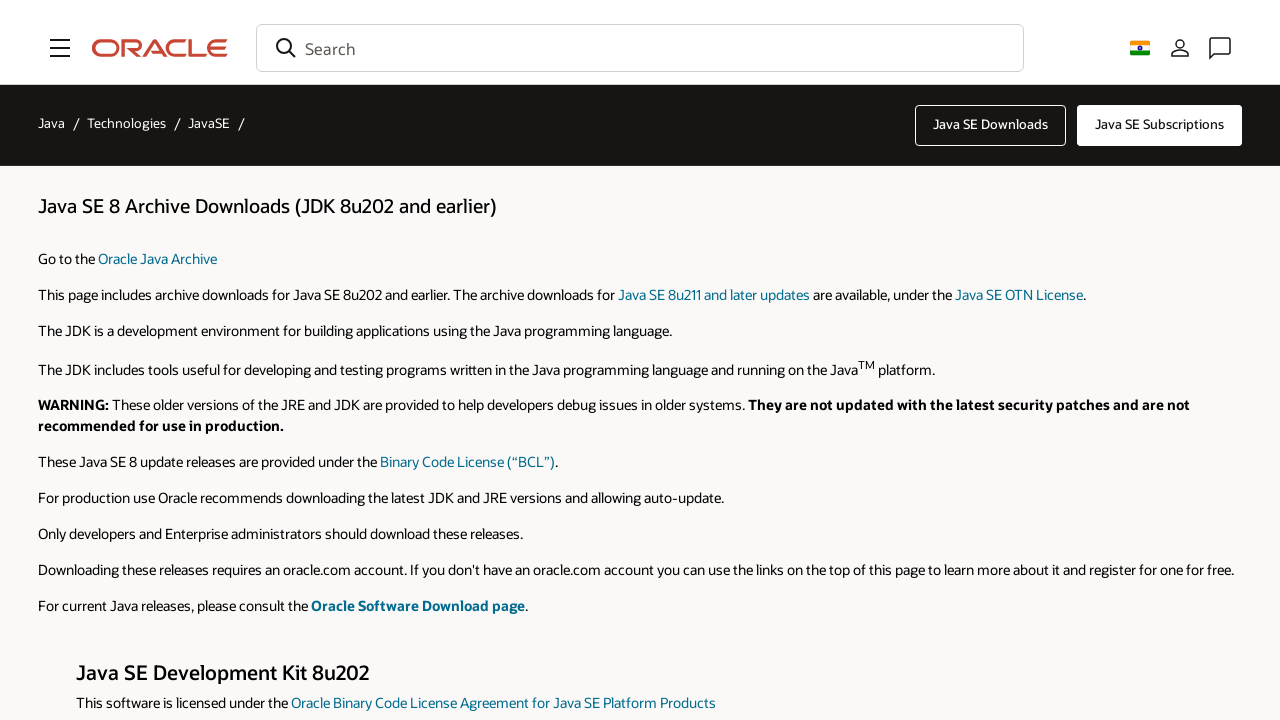

Clicked on the first download link for jdk-8u202-linux-arm32-vfp-hflt.tar.gz at (999, 360) on xpath=//a[text()=' jdk-8u202-linux-arm32-vfp-hflt.tar.gz']
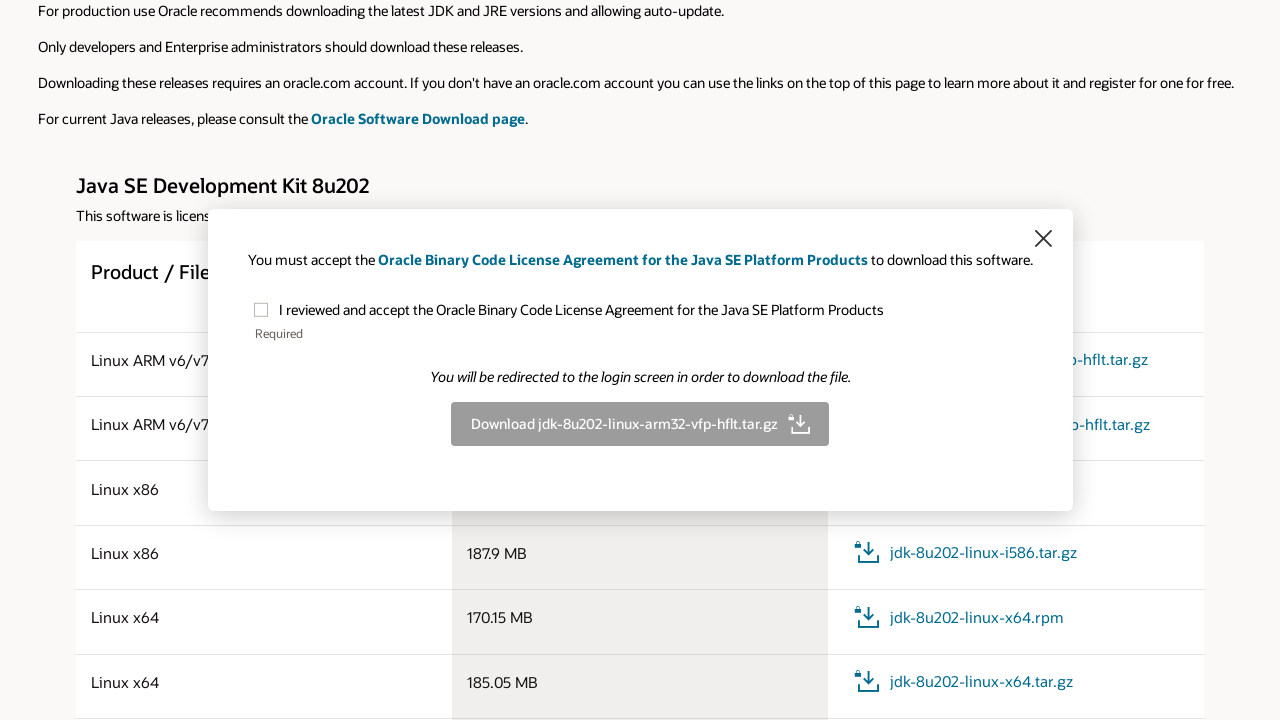

Located the download confirmation button for jdk-8u202-linux-arm32-vfp-hflt.tar.gz
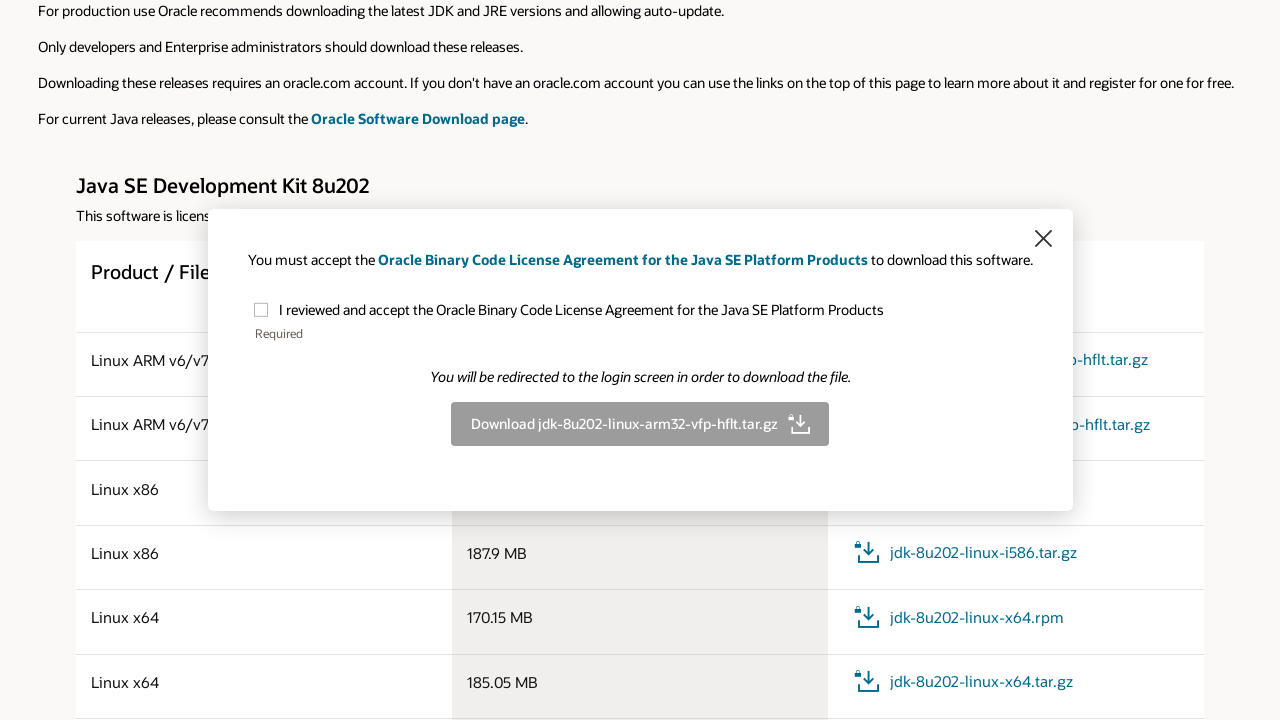

Executed JavaScript click on the download confirmation button
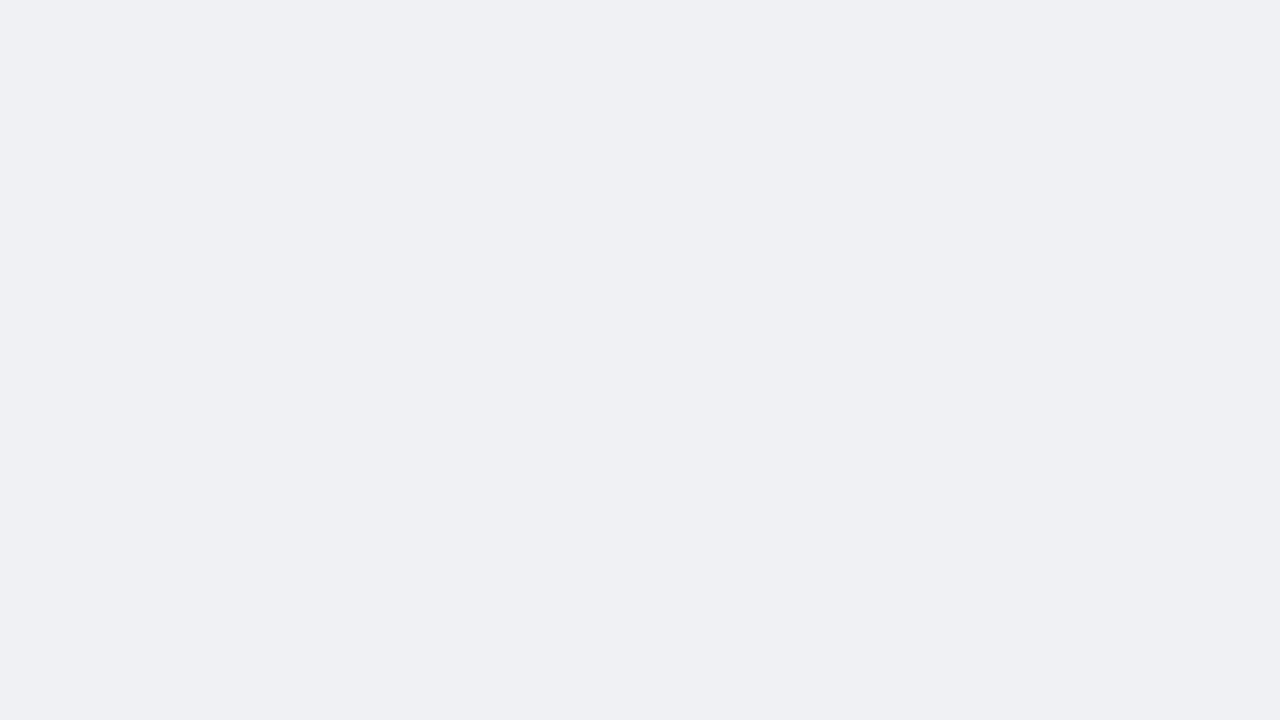

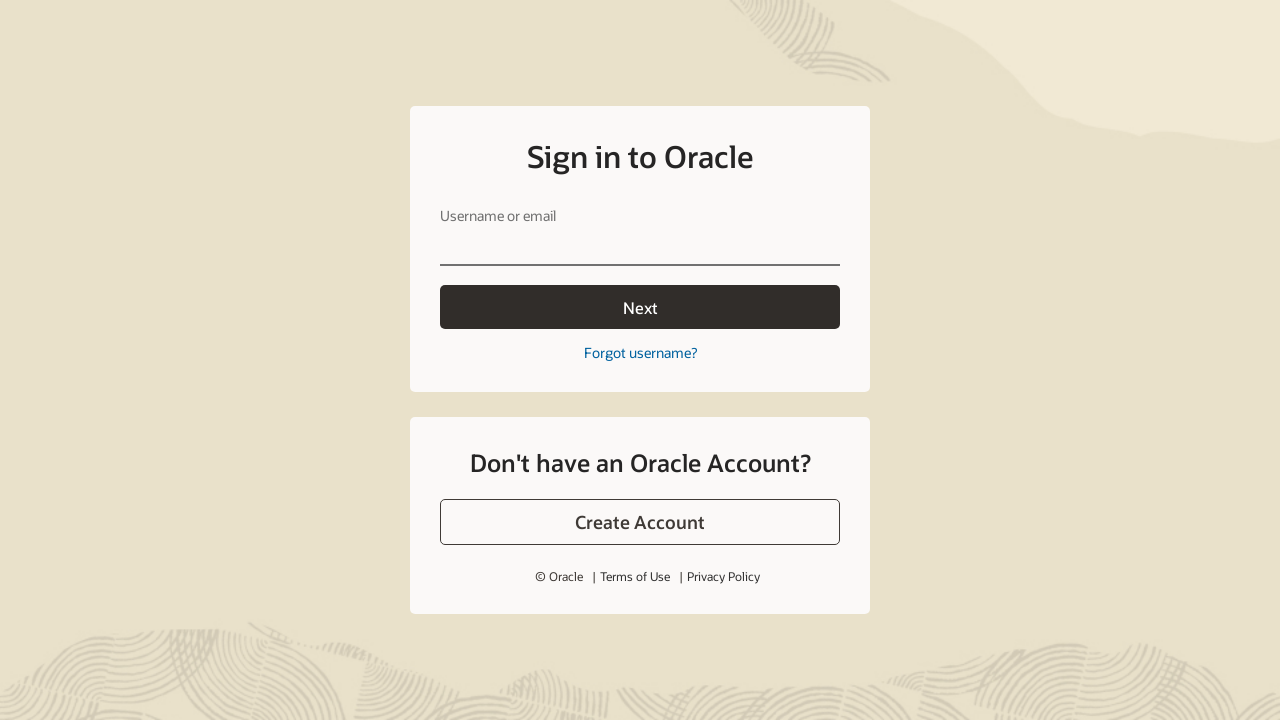